Tests right-click context menu functionality by right-clicking on an element and verifying the context menu appears.

Starting URL: https://swisnl.github.io/jQuery-contextMenu/demo.html

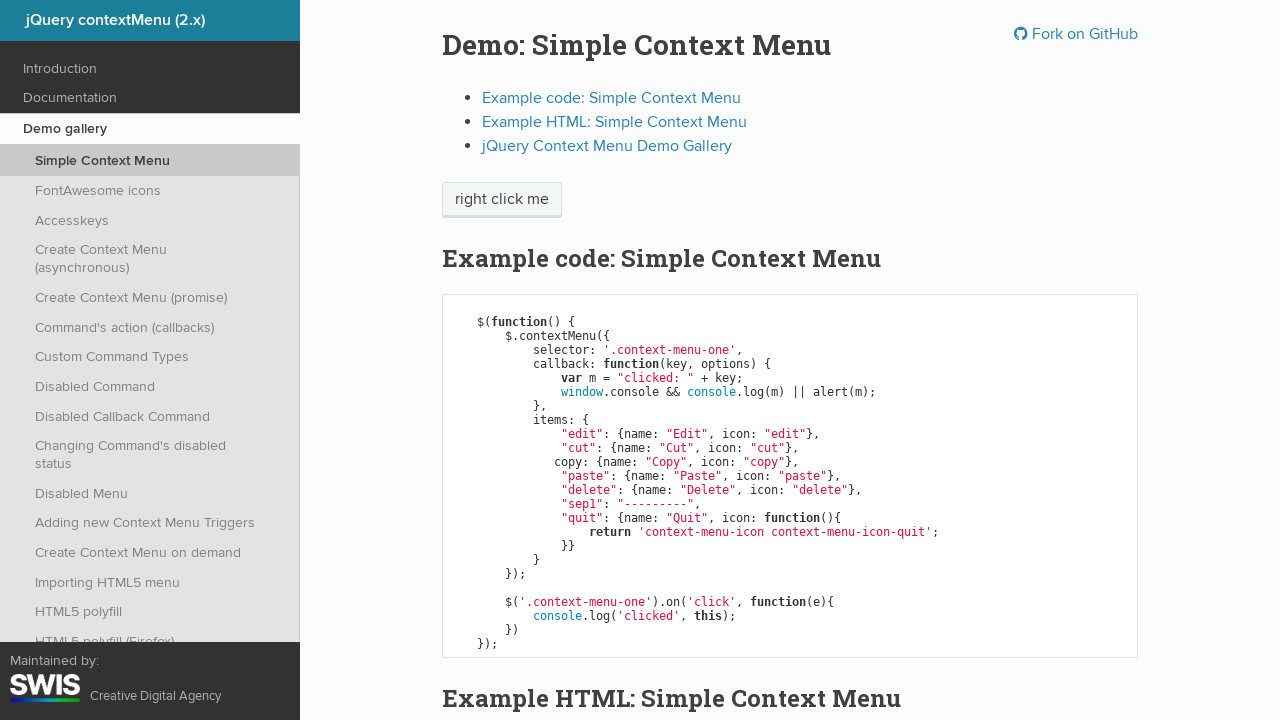

Right-clicked on context menu element to open context menu at (502, 200) on .context-menu-one >> nth=0
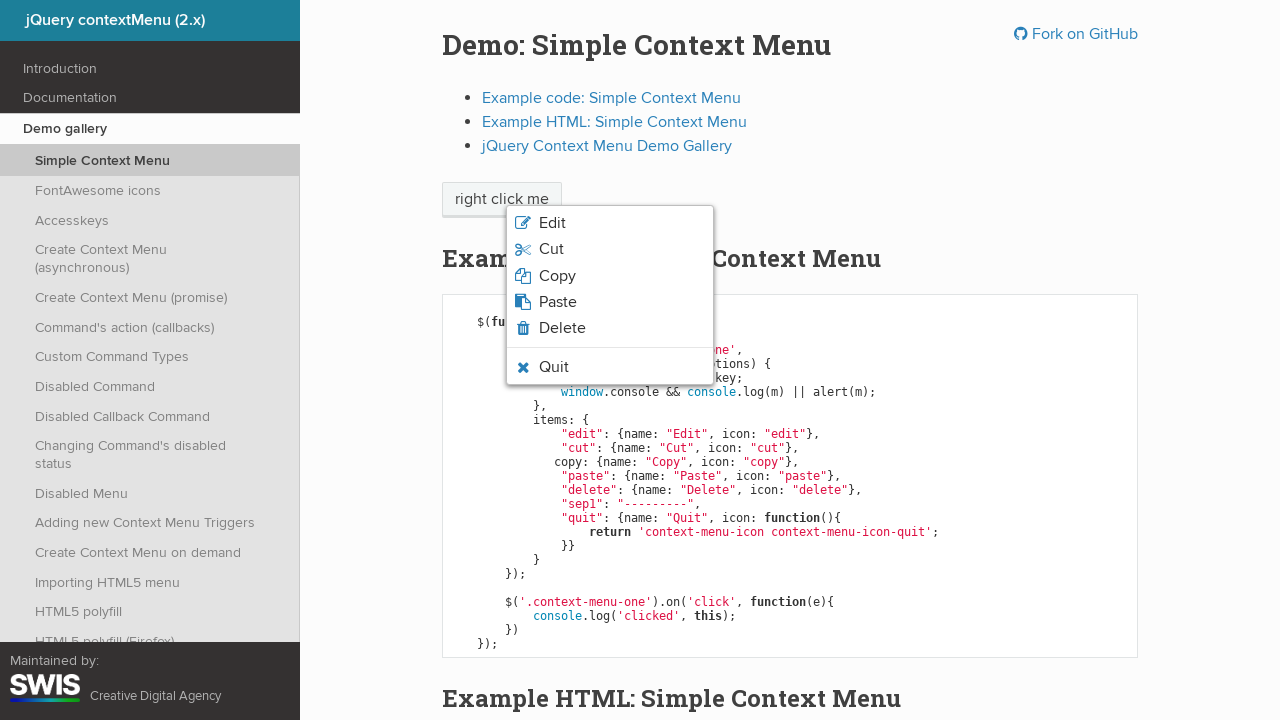

Context menu cut option appeared and is visible
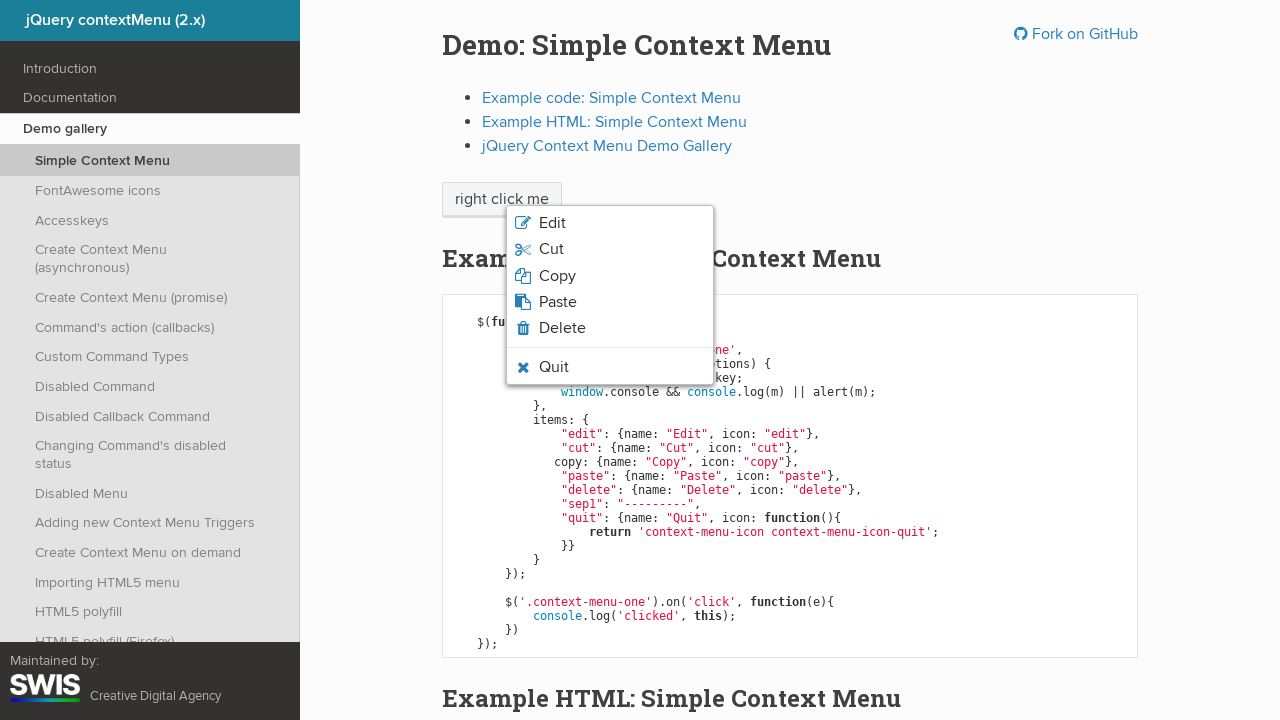

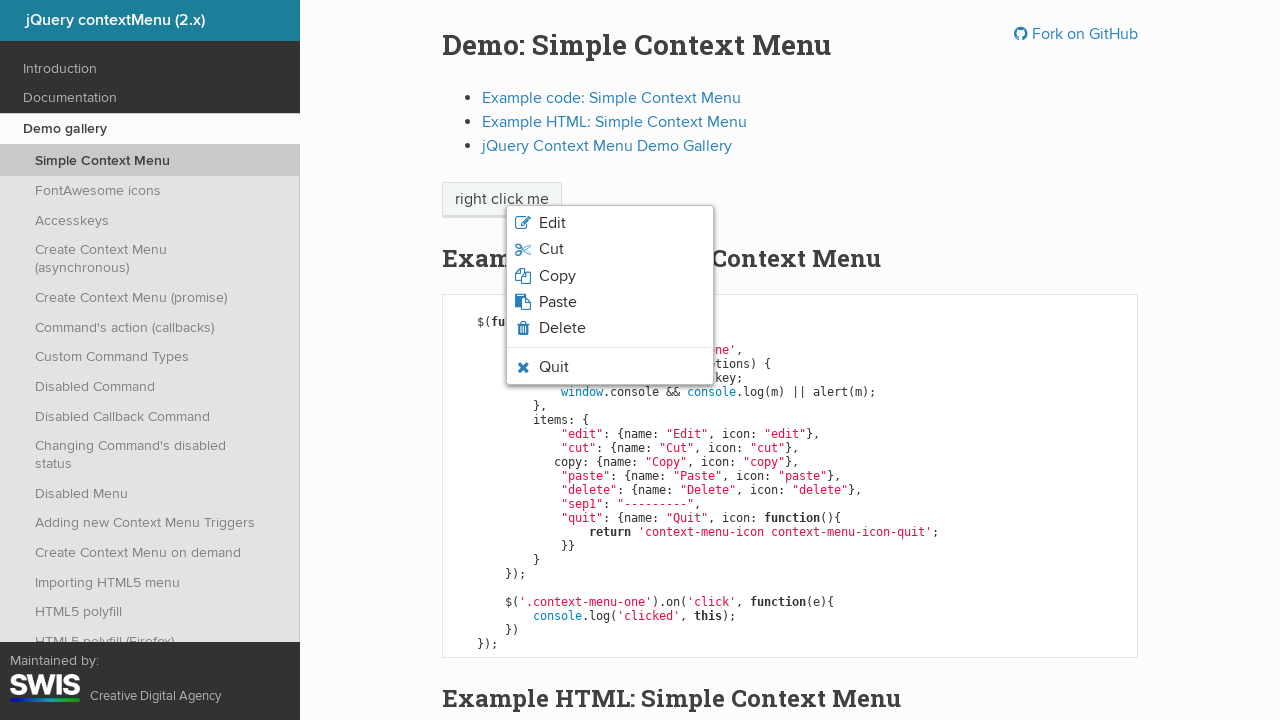